Tests click and drag selection of multiple elements by clicking and holding from first to fourth element

Starting URL: https://automationfc.github.io/jquery-selectable/

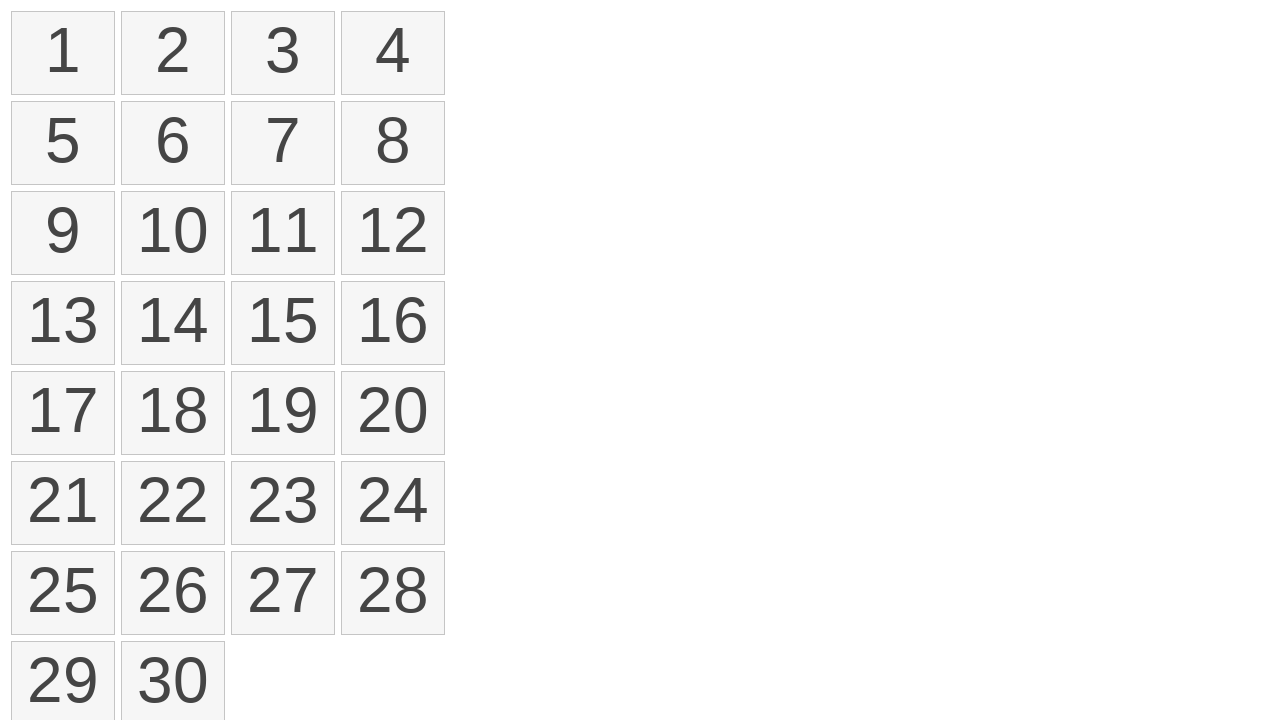

Retrieved all selectable number elements from the list
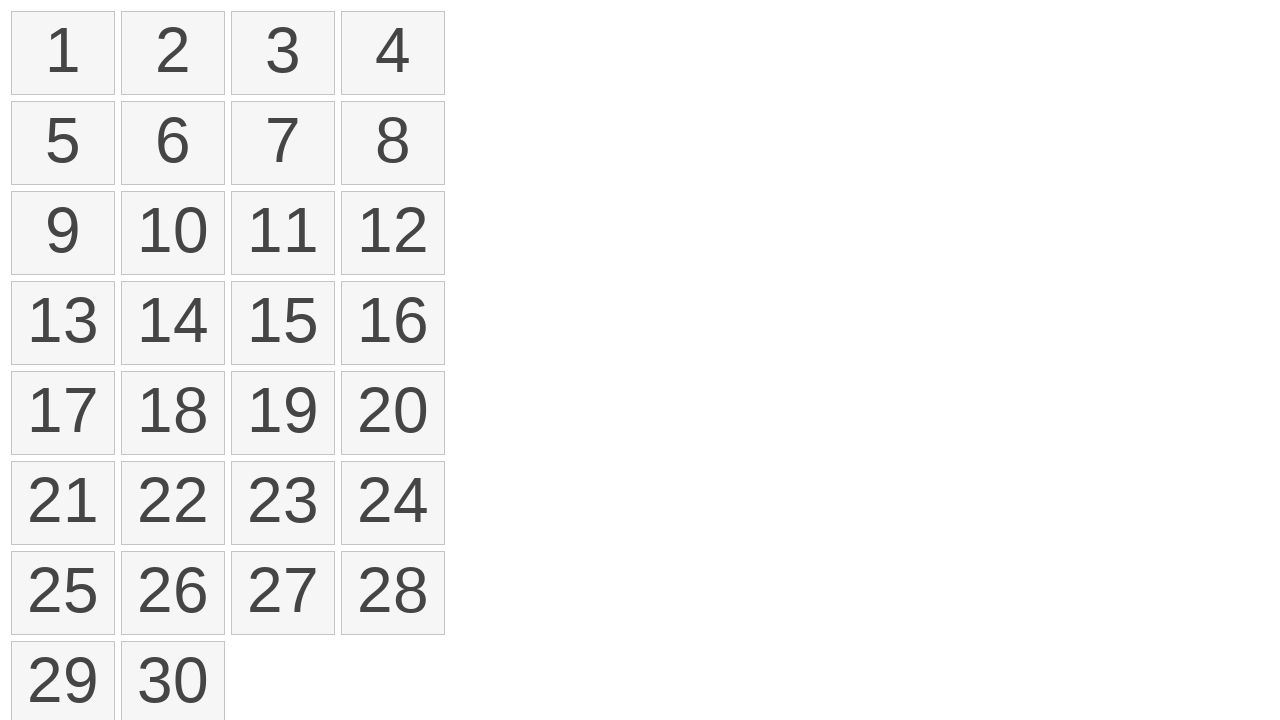

Located the first selectable element
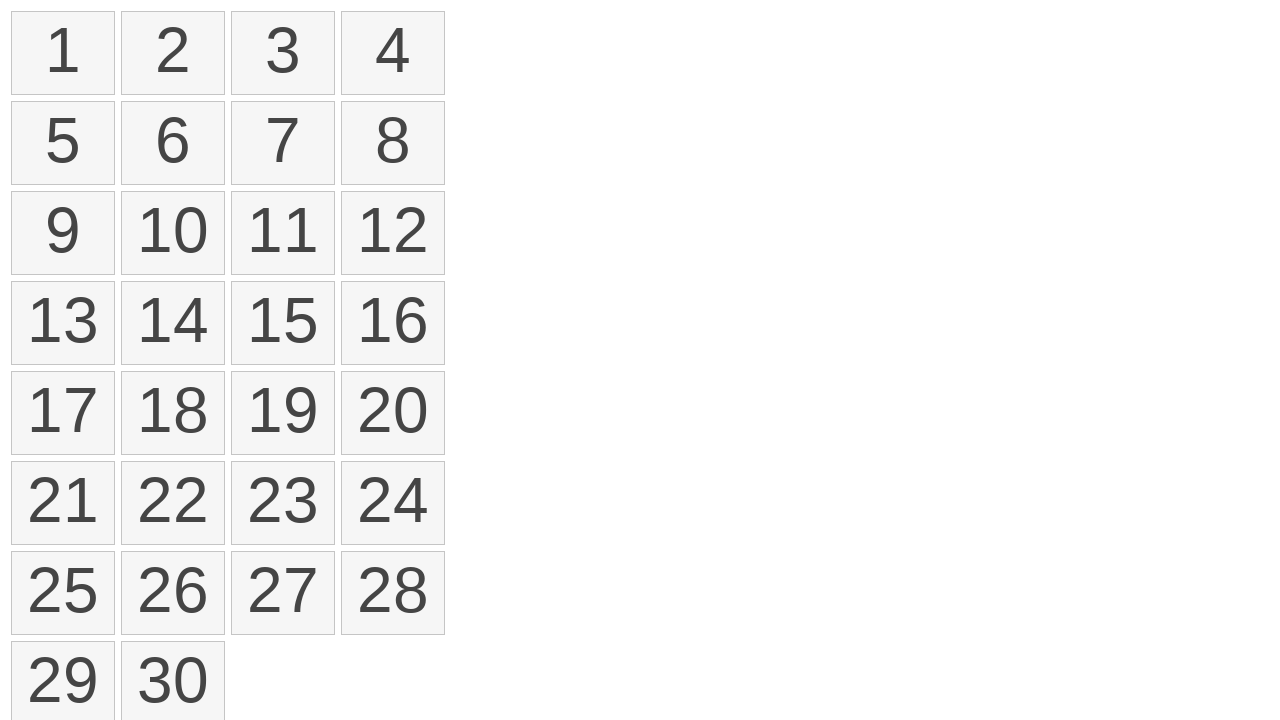

Located the fourth selectable element
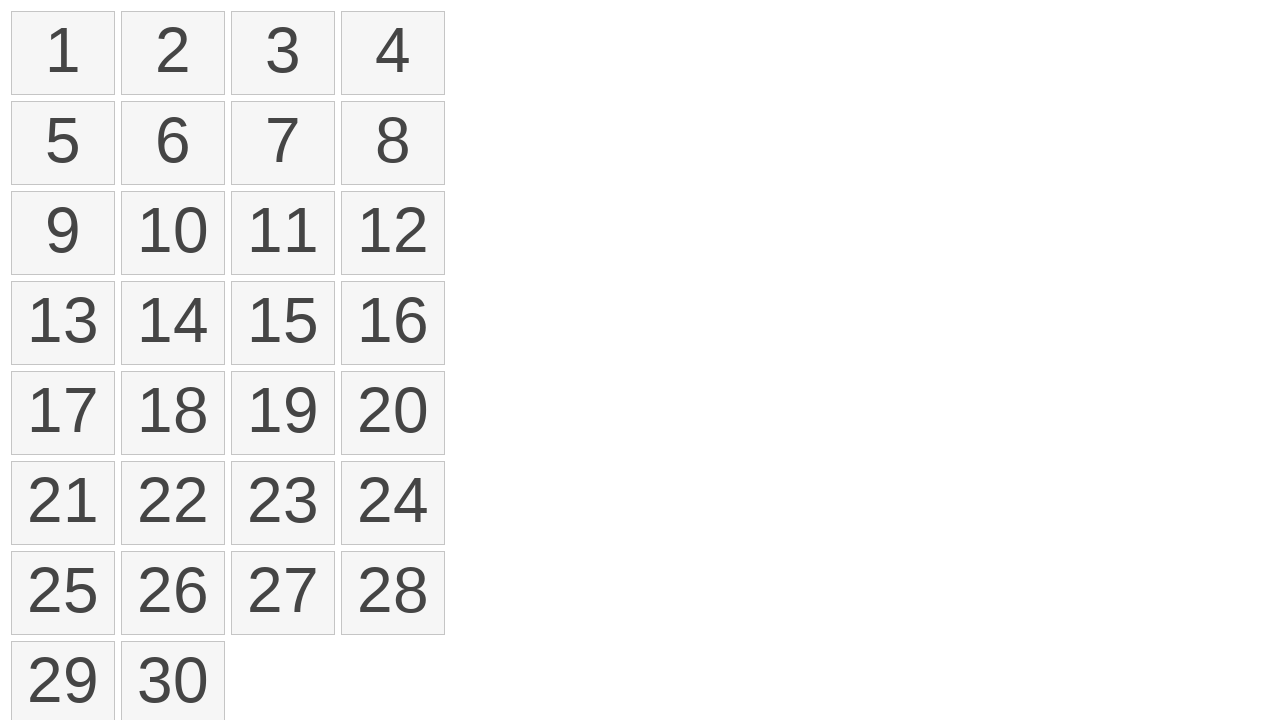

Moved mouse to the first element position at (16, 16)
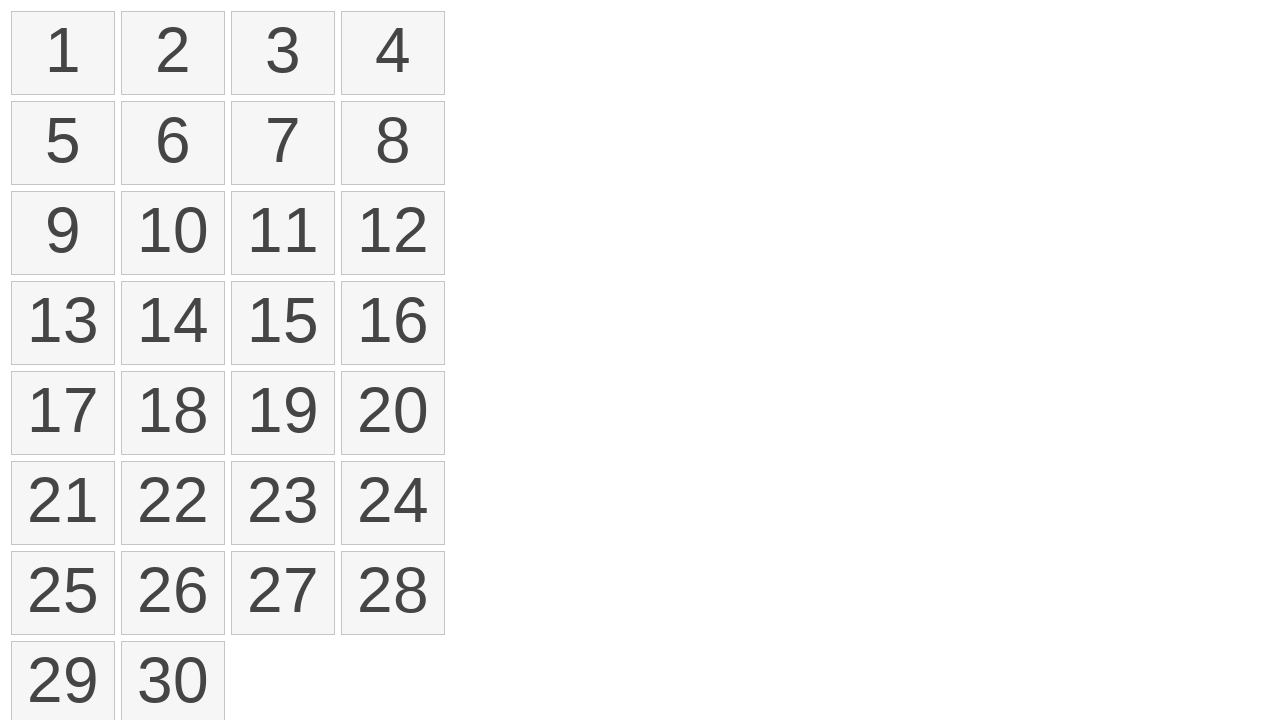

Pressed mouse button down on the first element at (16, 16)
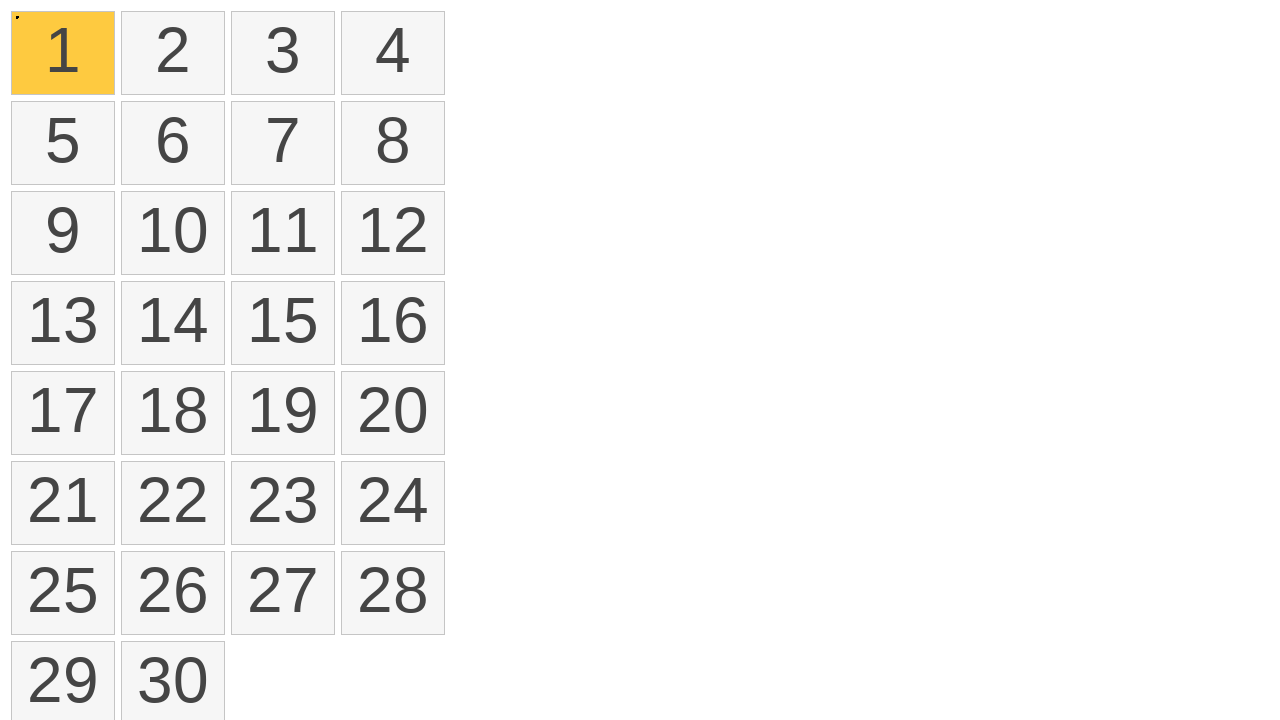

Dragged mouse from first element to fourth element at (346, 16)
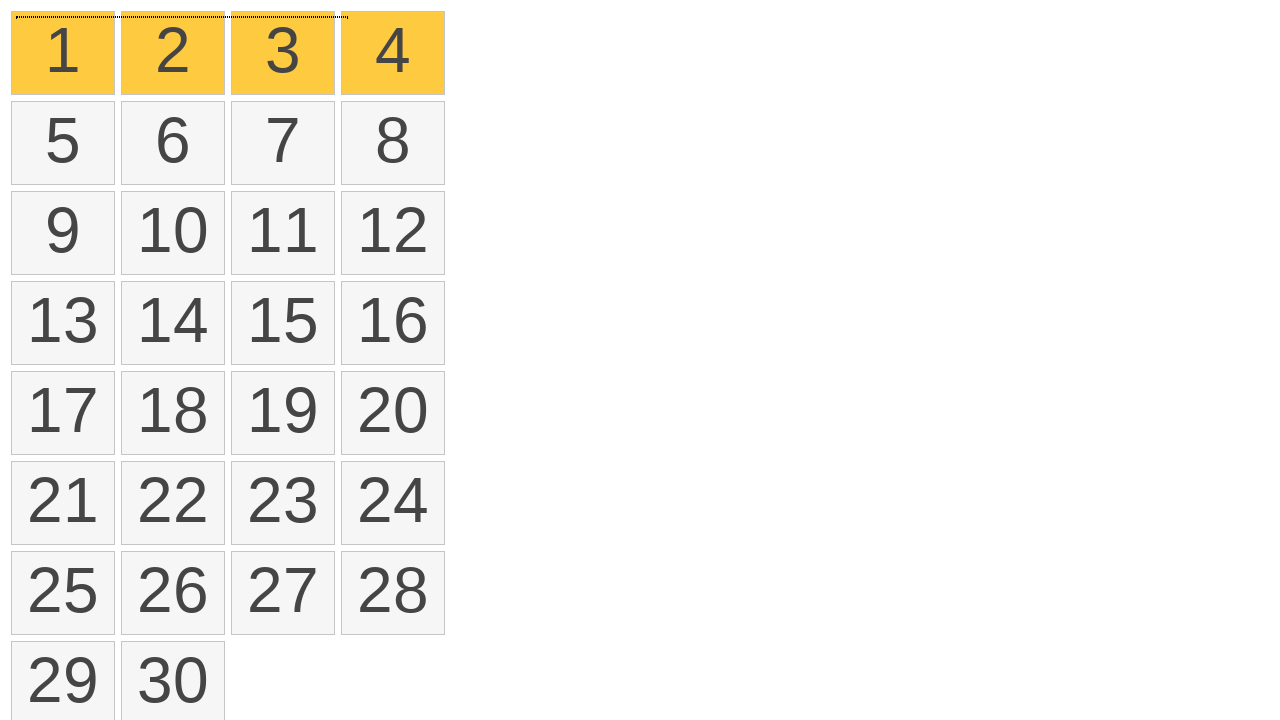

Released mouse button to complete the click and drag selection at (346, 16)
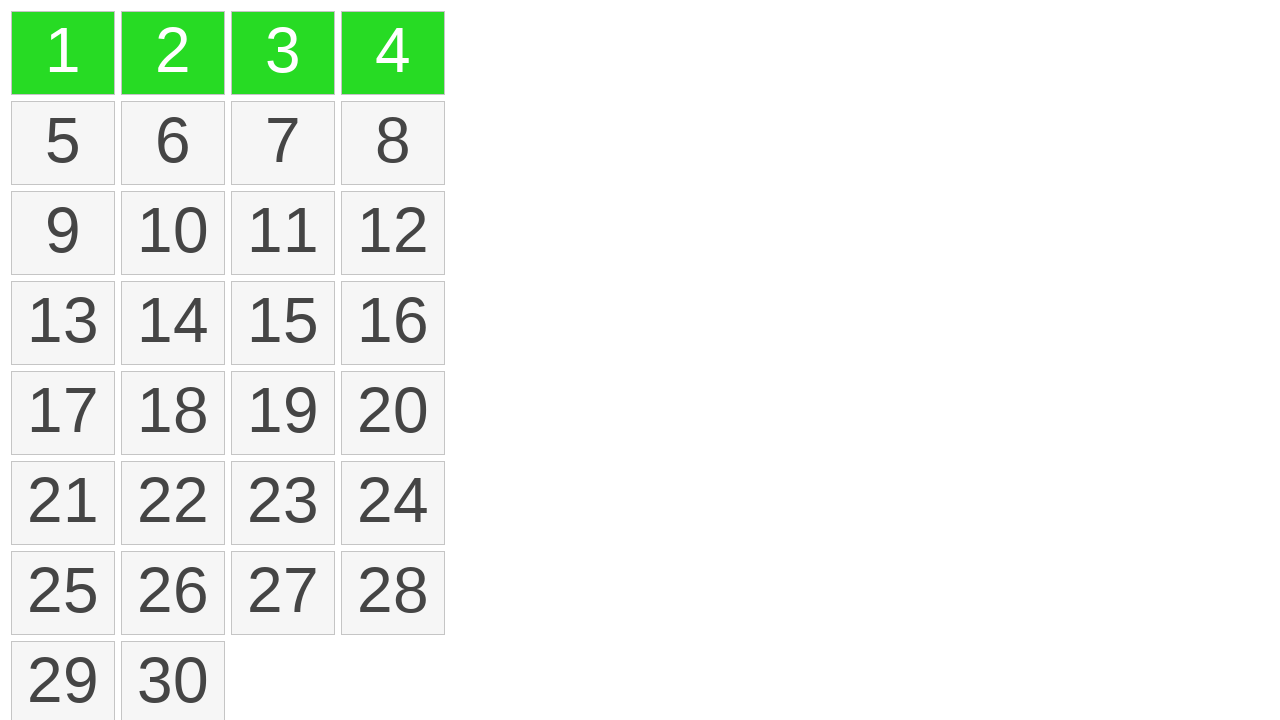

Verified that multiple elements are selected with ui-selected class
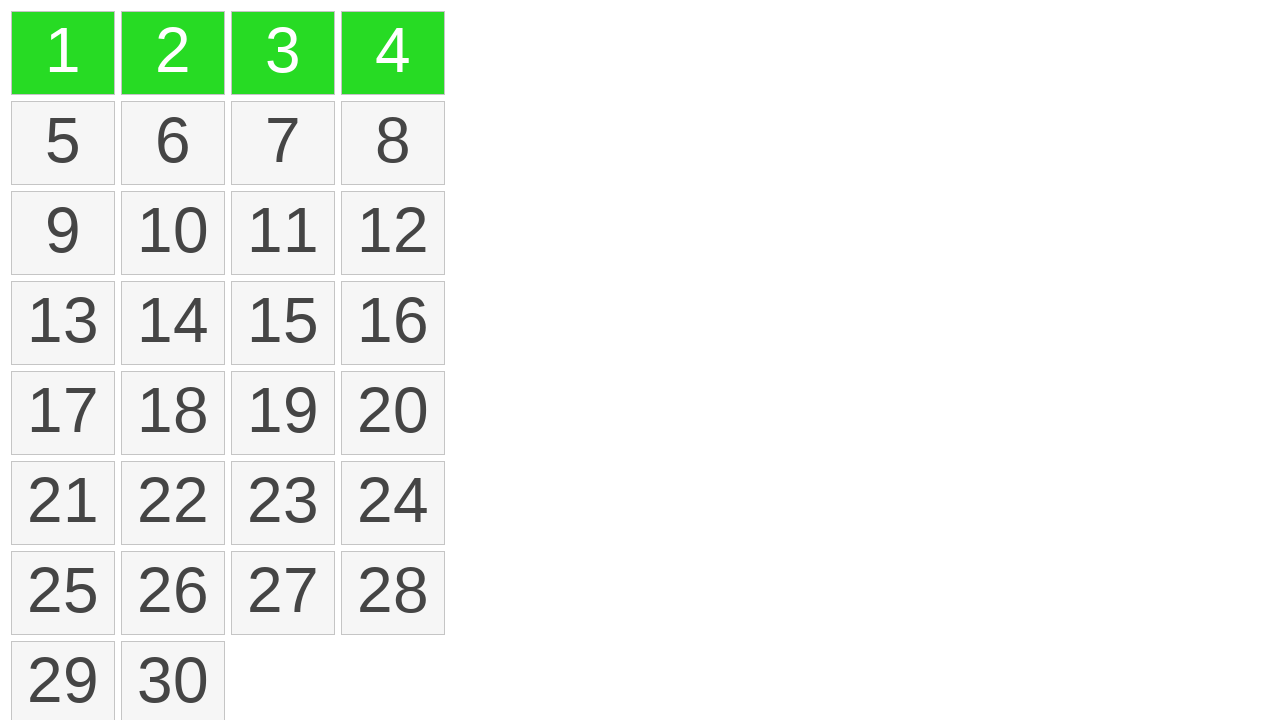

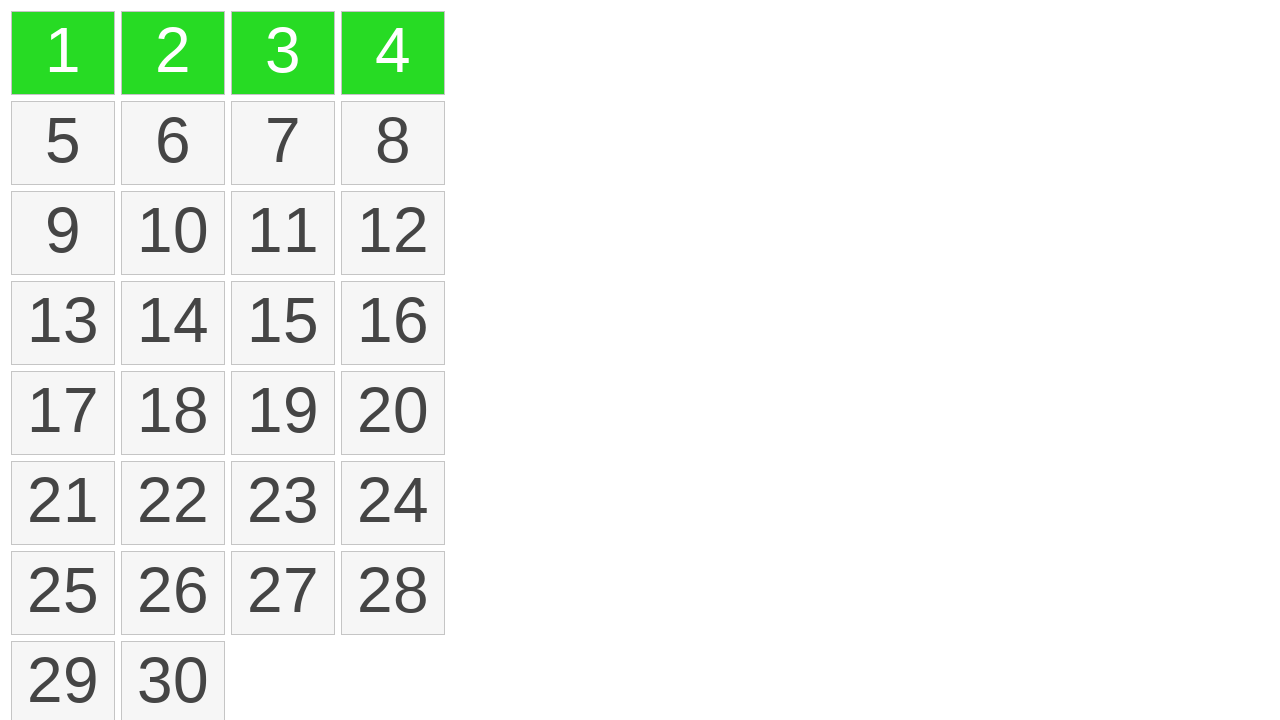